Navigates to the-internet.herokuapp.com test site, clicks on a menu item from the list, then clicks on a link within that page to explore a feature.

Starting URL: https://the-internet.herokuapp.com/

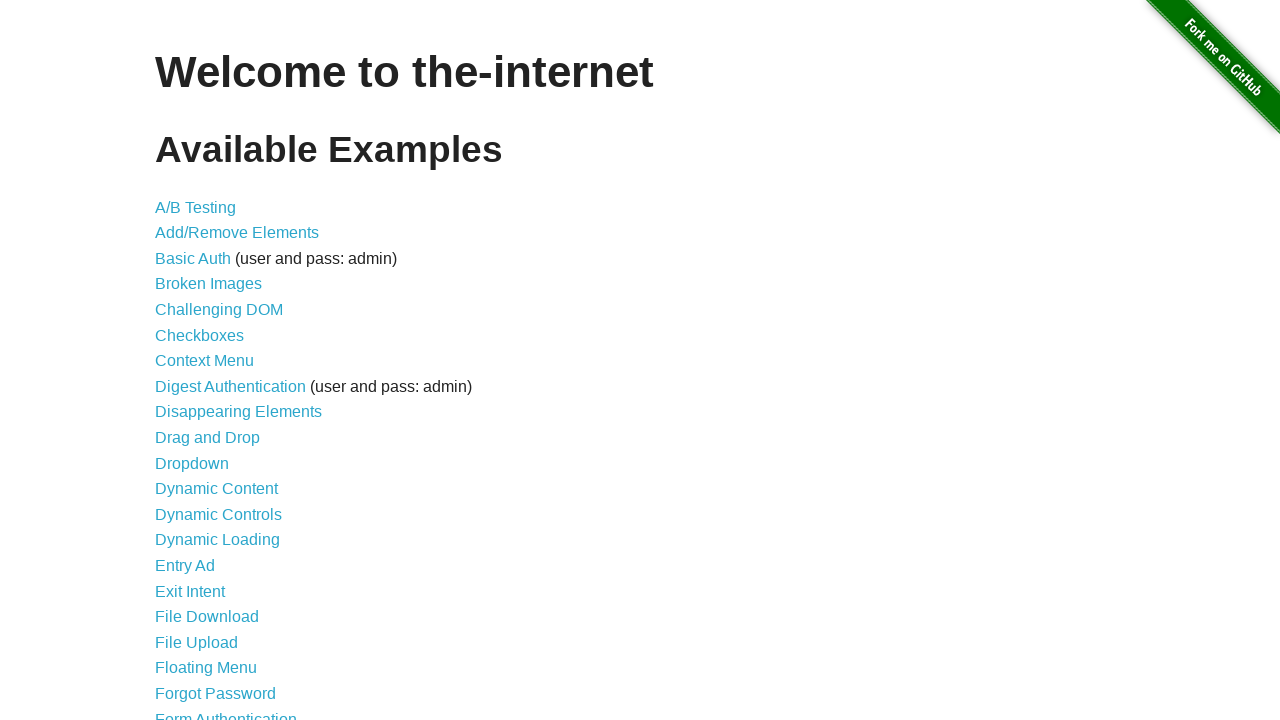

Page header loaded
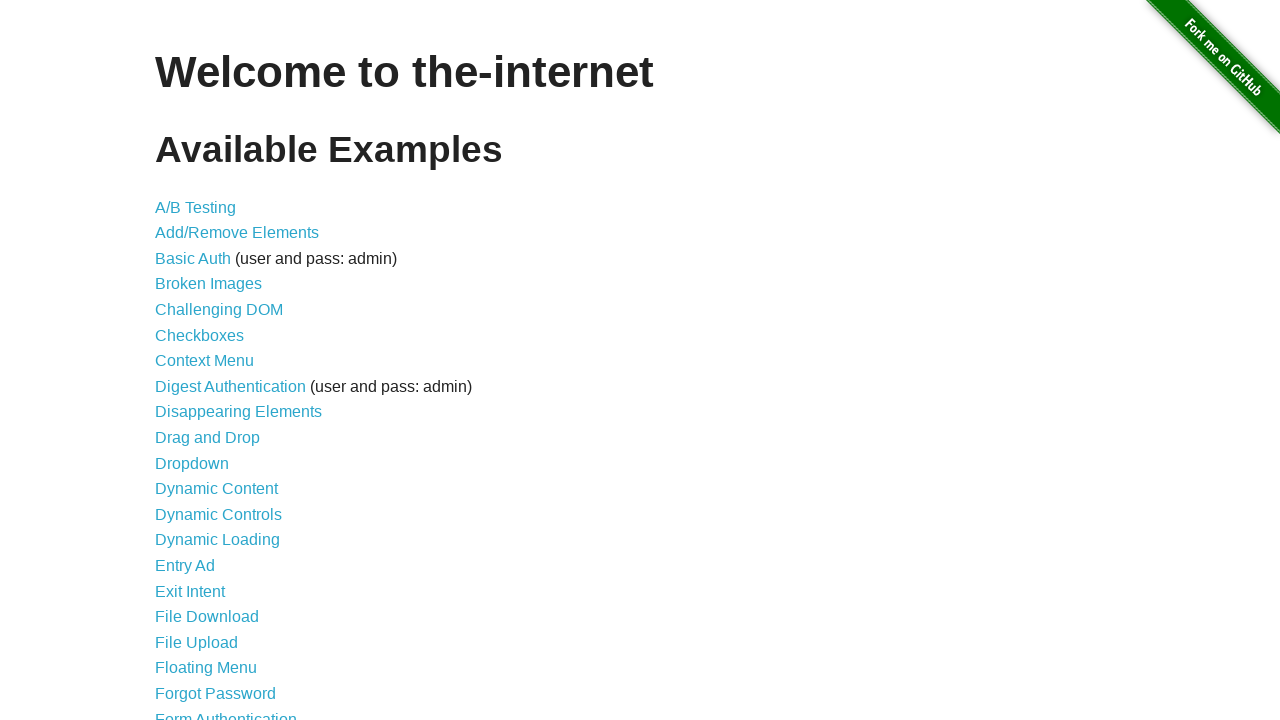

Clicked on Dynamic Loading menu item (12th link in menu) at (216, 489) on xpath=//html/body/div[2]/div/ul/li[12]/a
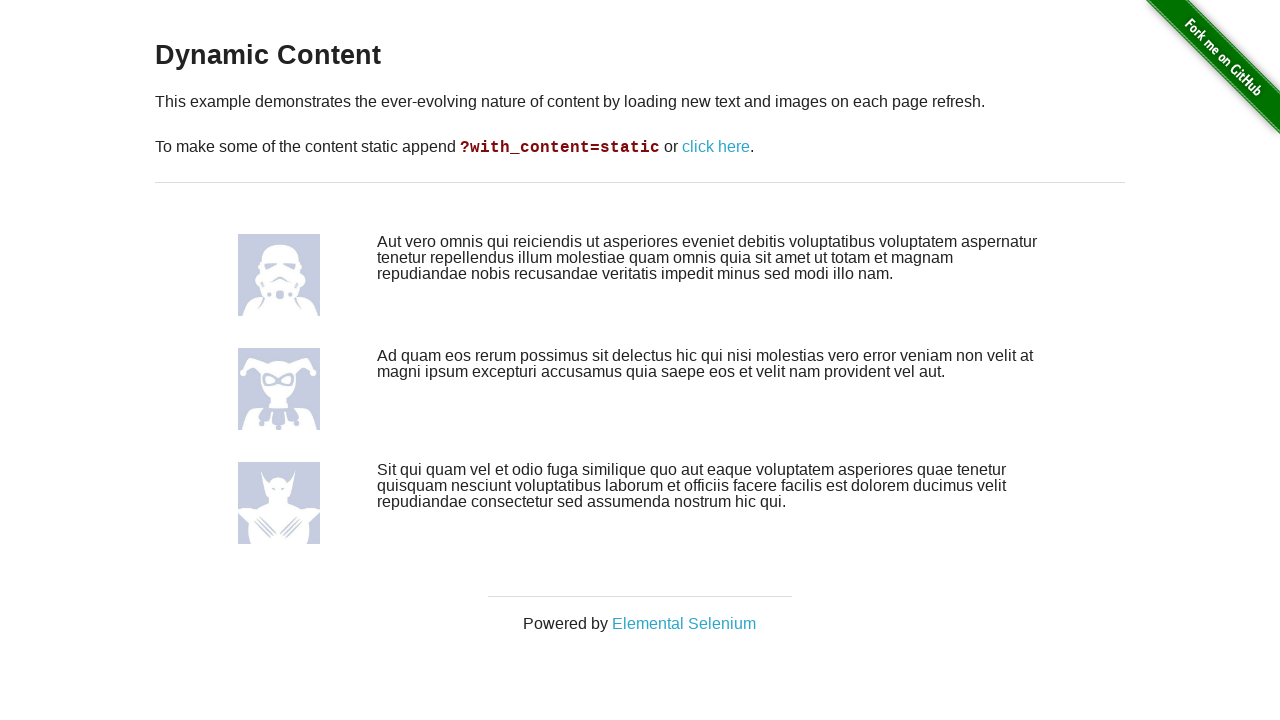

Clicked on the second link within the Dynamic Loading page at (716, 147) on xpath=//html/body/div[2]/div/div/p[2]/a
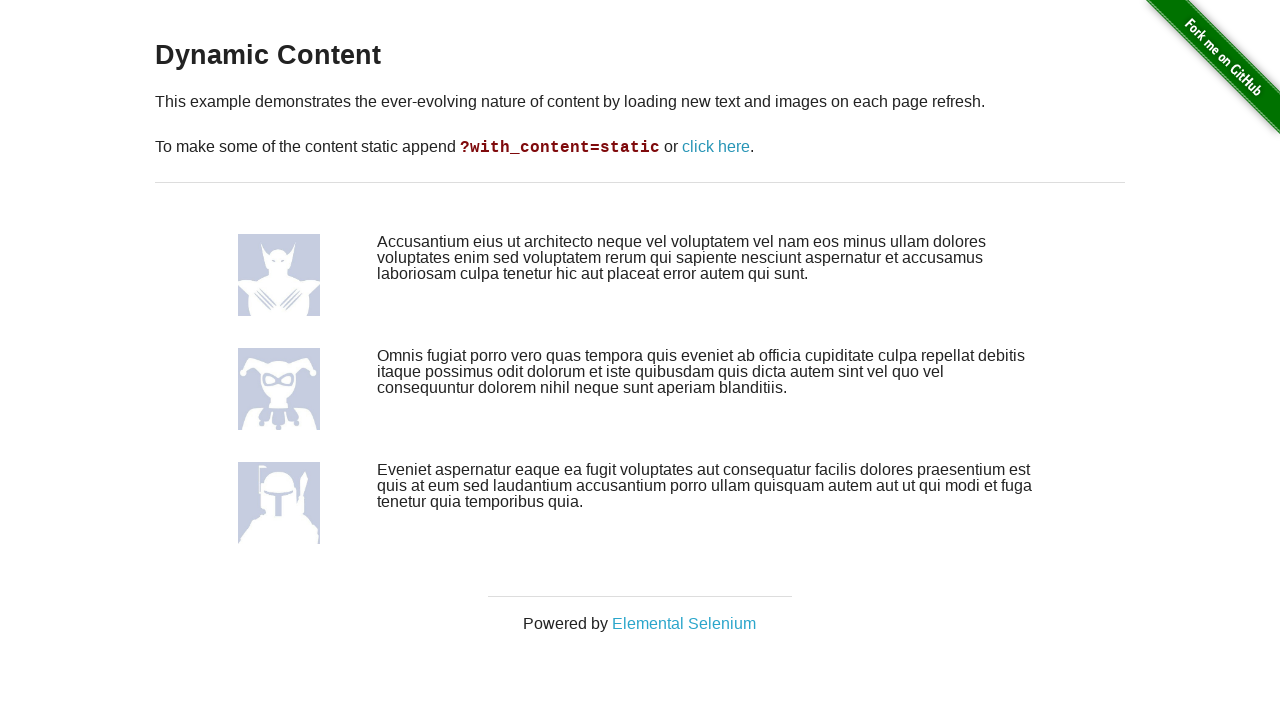

Content loaded and network idle
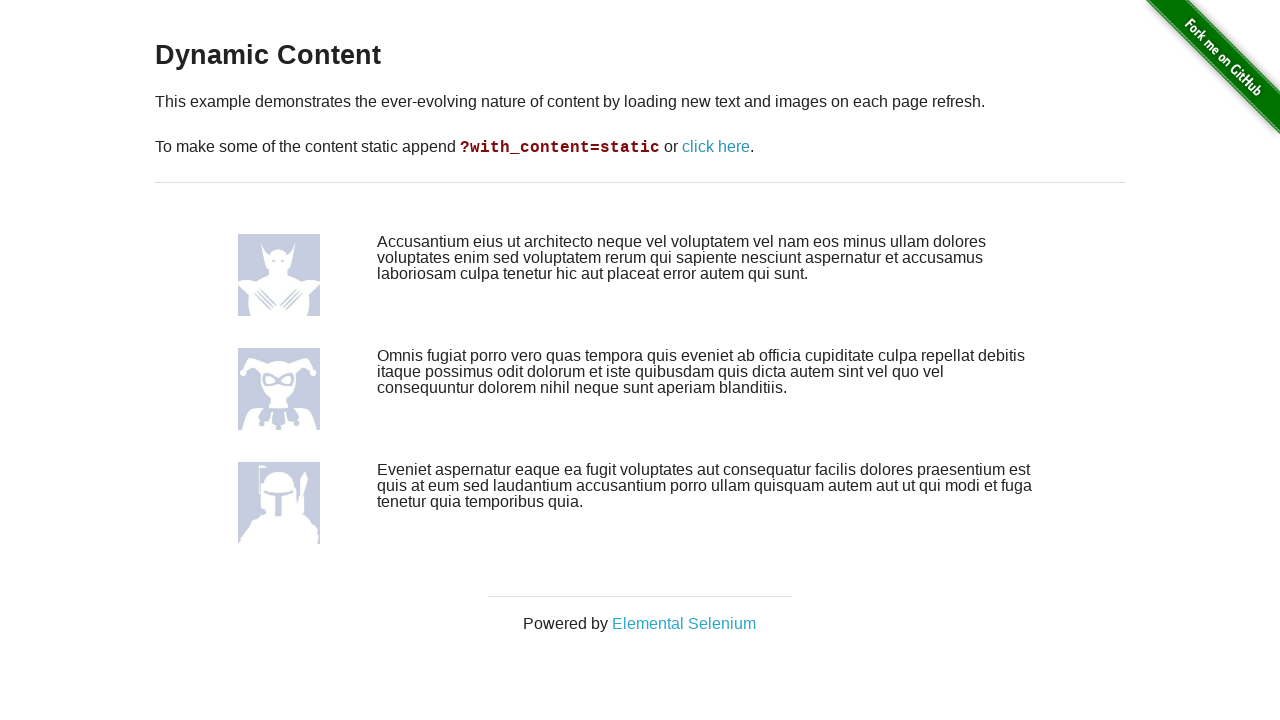

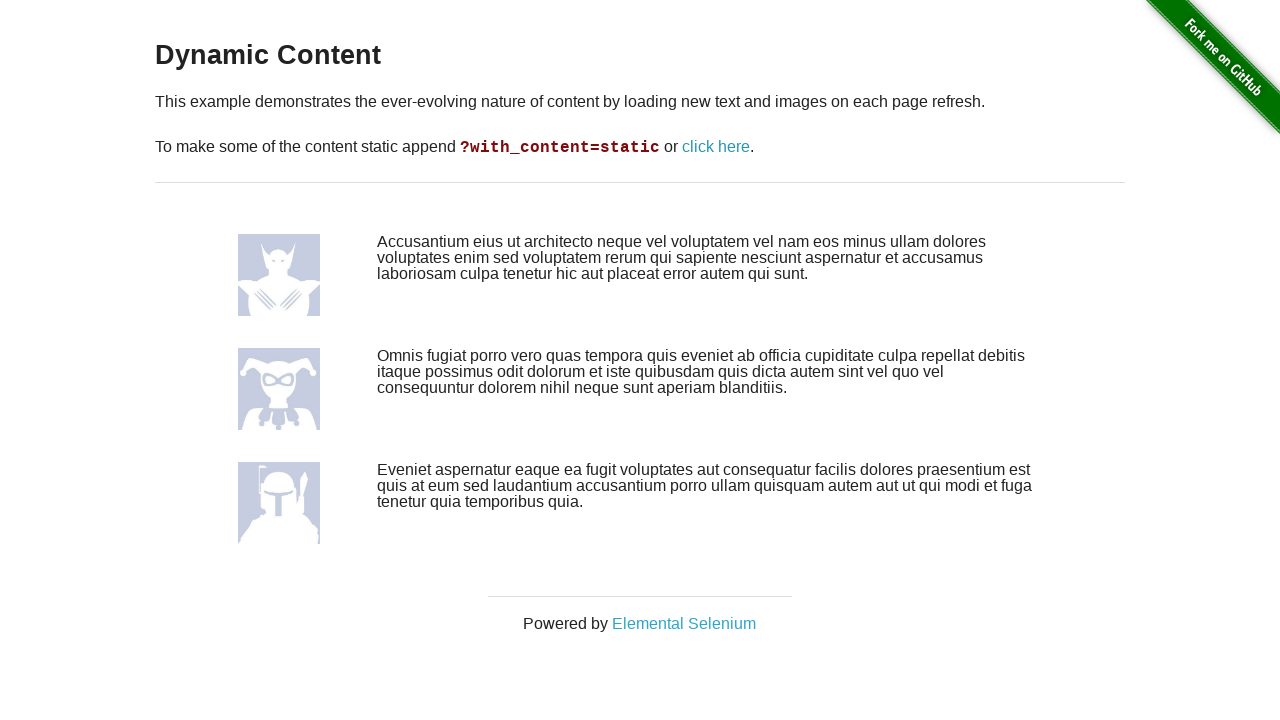